Tests JavaScript info alert by clicking a button, verifying the alert text, and accepting the alert

Starting URL: http://the-internet.herokuapp.com/javascript_alerts

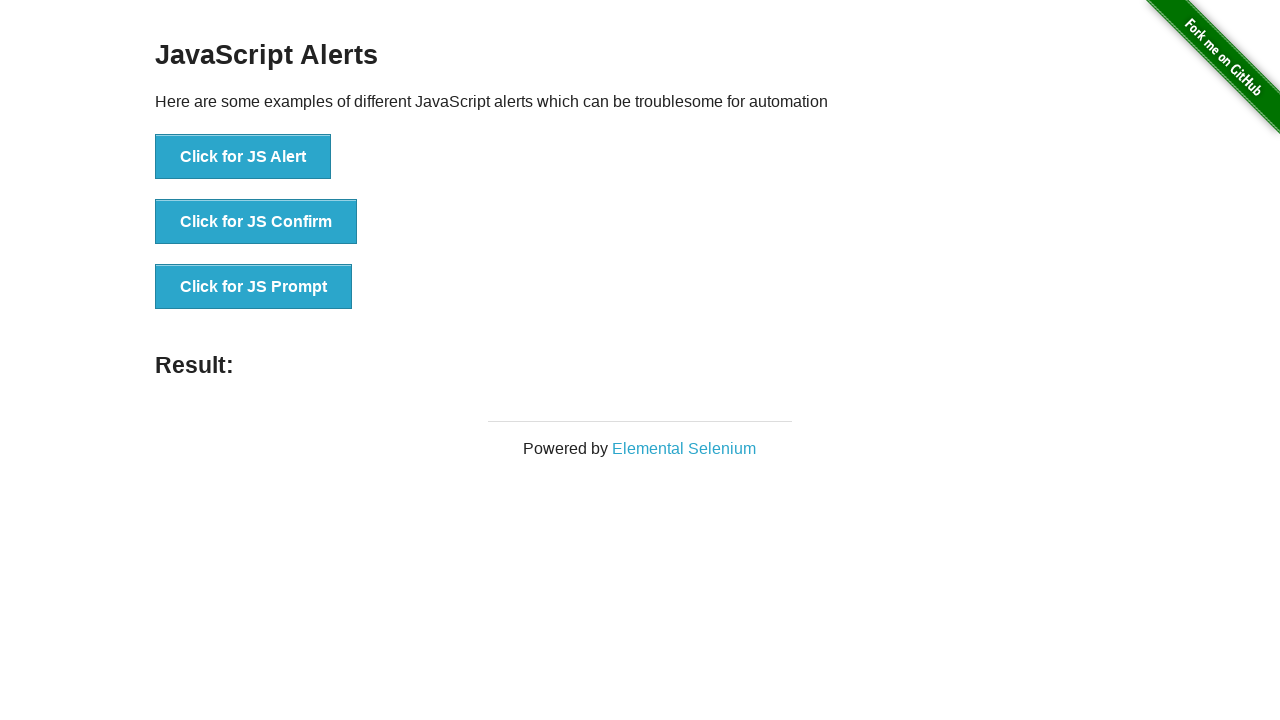

Clicked 'Click for JS Alert' button at (243, 157) on xpath=//button[. = 'Click for JS Alert']
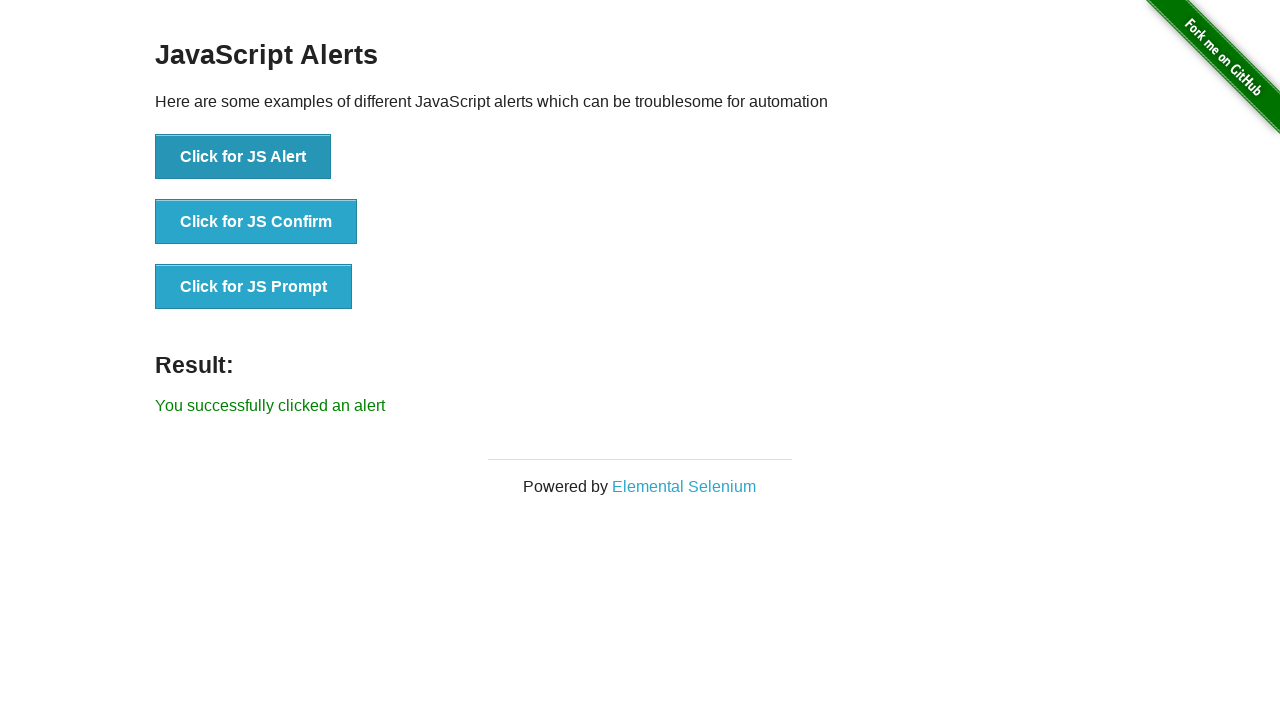

Set up dialog handler to accept alerts
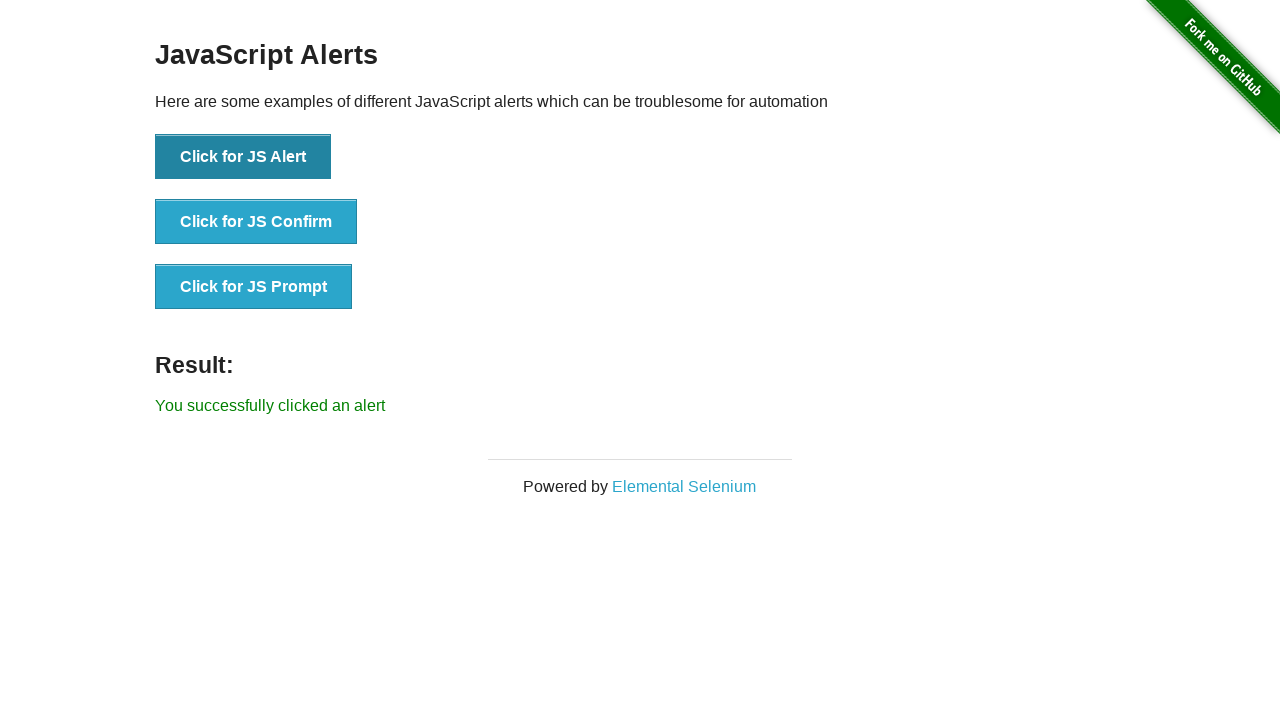

Verified alert message is 'I am a JS Alert' at (243, 157) on xpath=//button[. = 'Click for JS Alert']
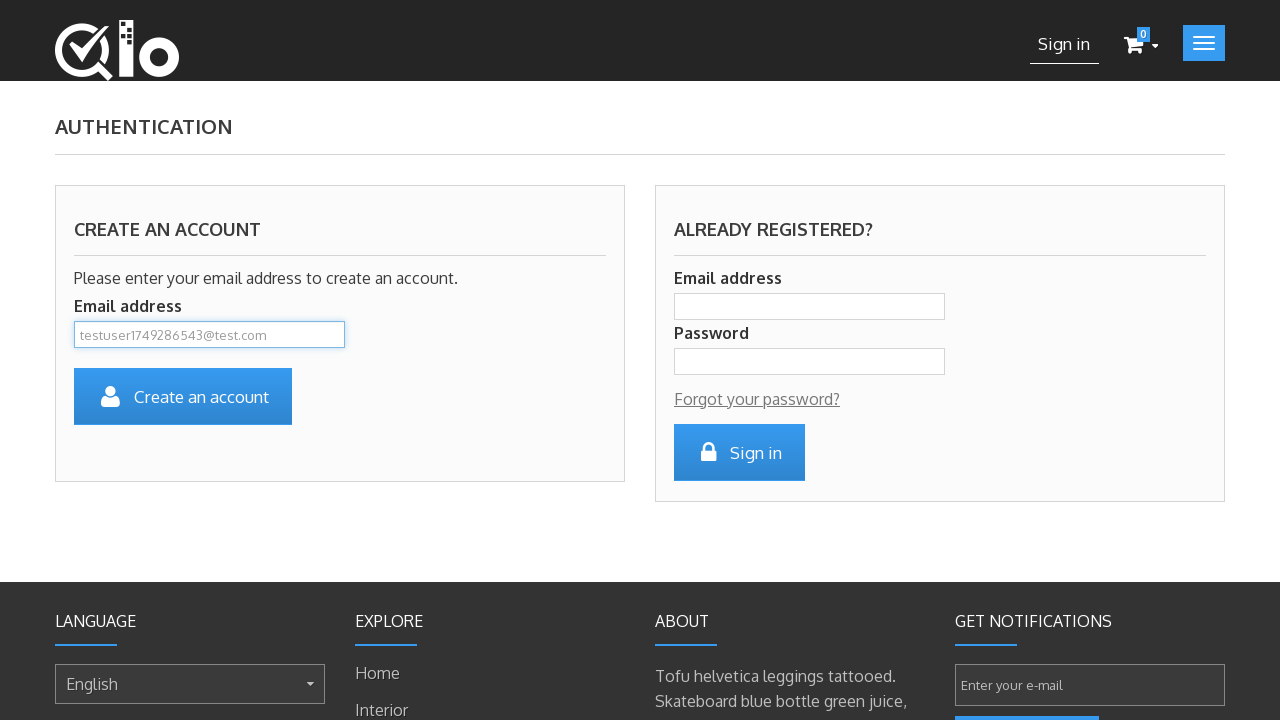

Clicked 'Click for JS Alert' button and handled alert with verification
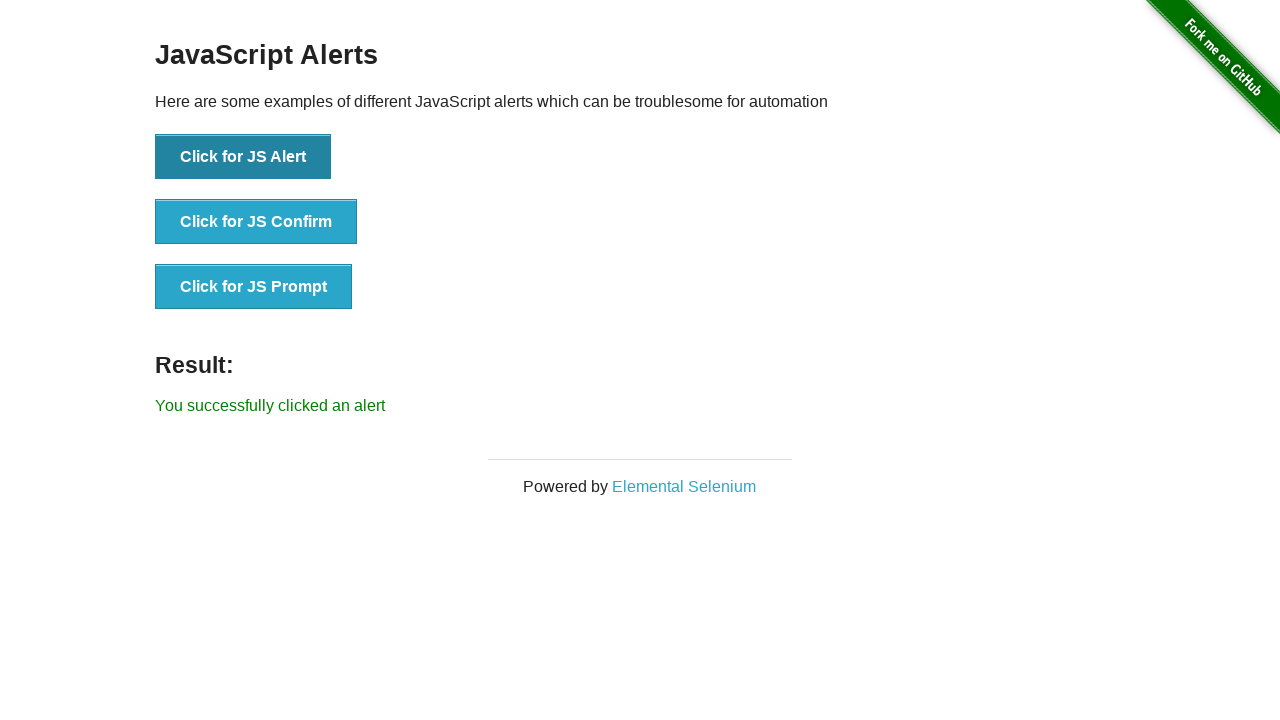

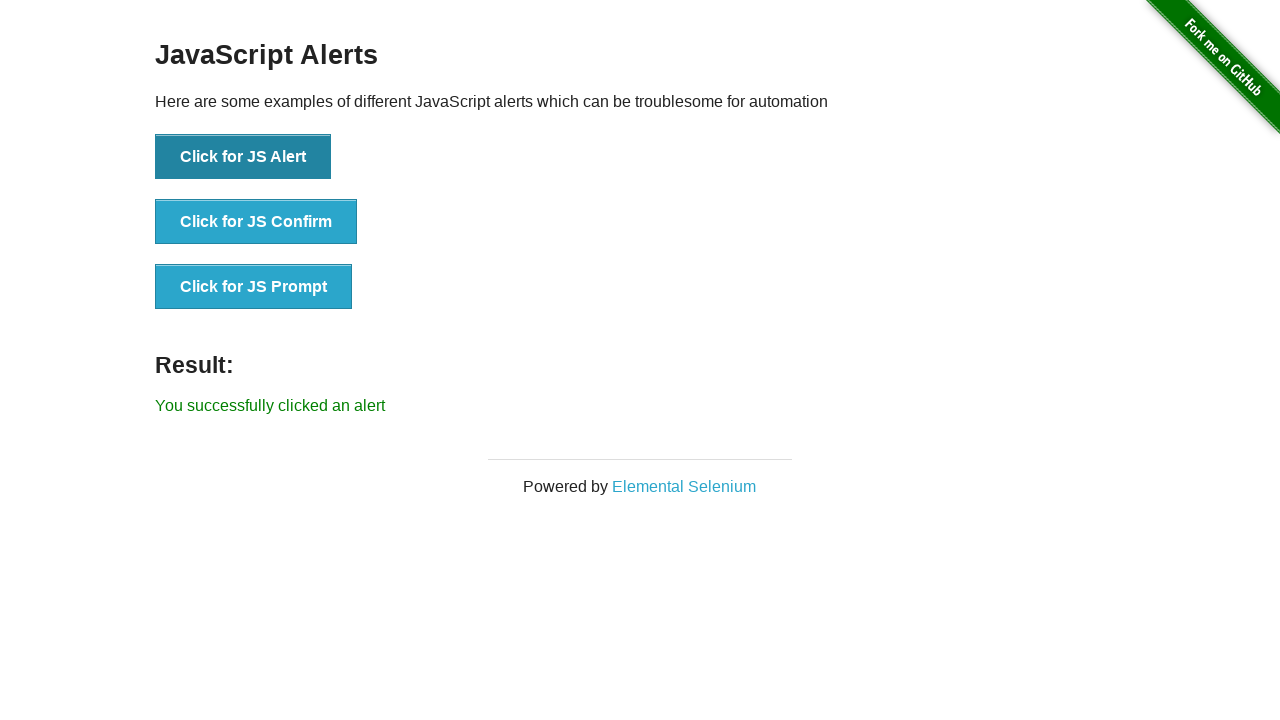